Tests dynamic loading functionality by clicking a Start button and verifying that "Hello World!" text appears after the loading completes

Starting URL: https://the-internet.herokuapp.com/dynamic_loading/1

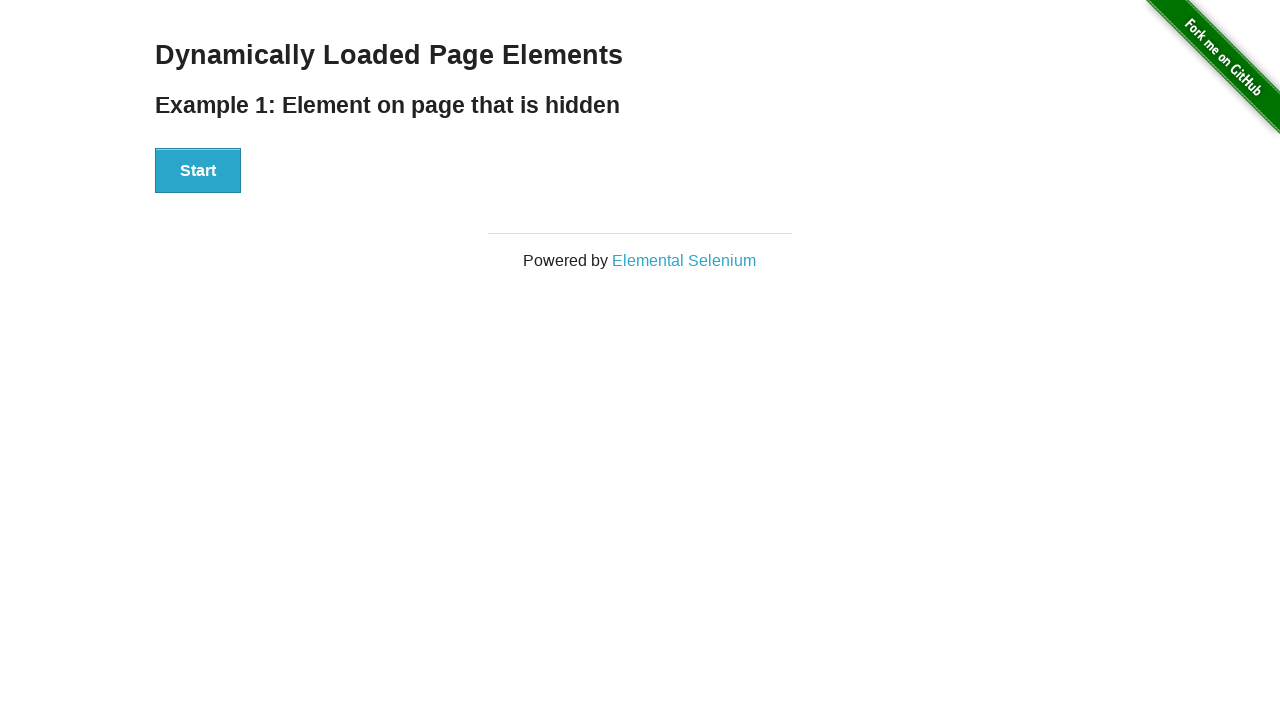

Navigated to dynamic loading test page
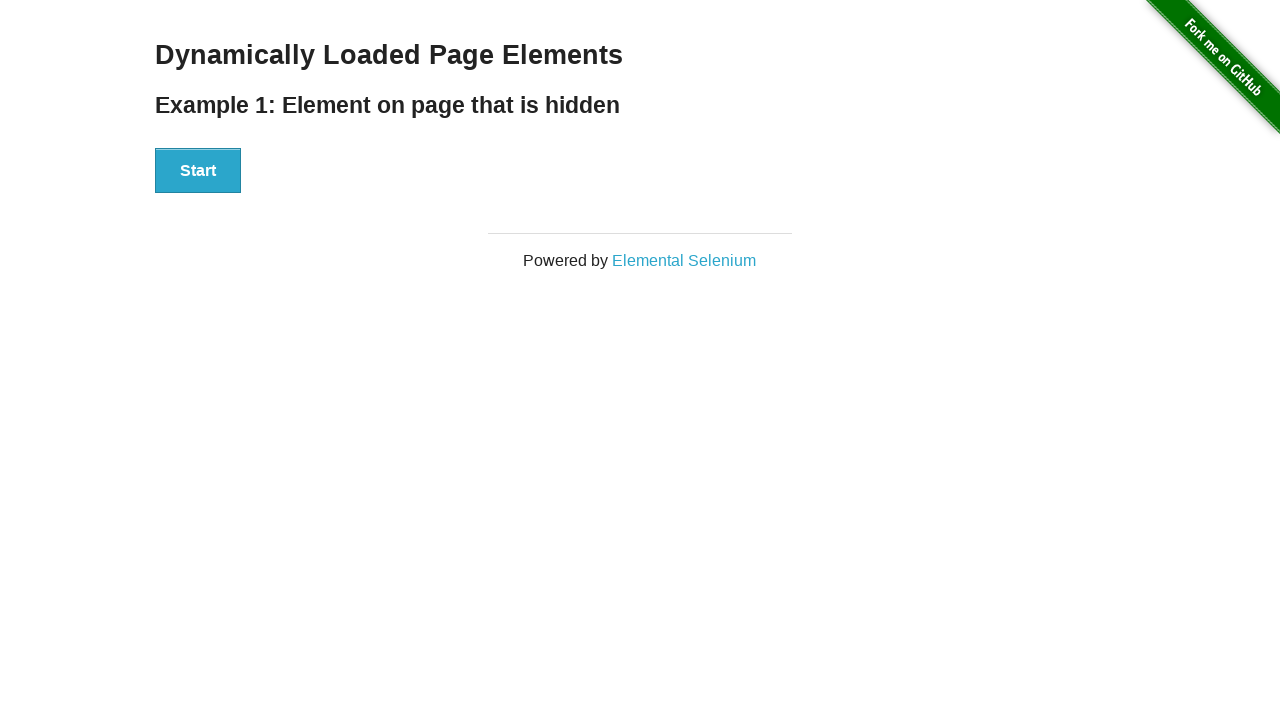

Clicked the Start button to initiate dynamic loading at (198, 171) on xpath=//div[@id='start']//button
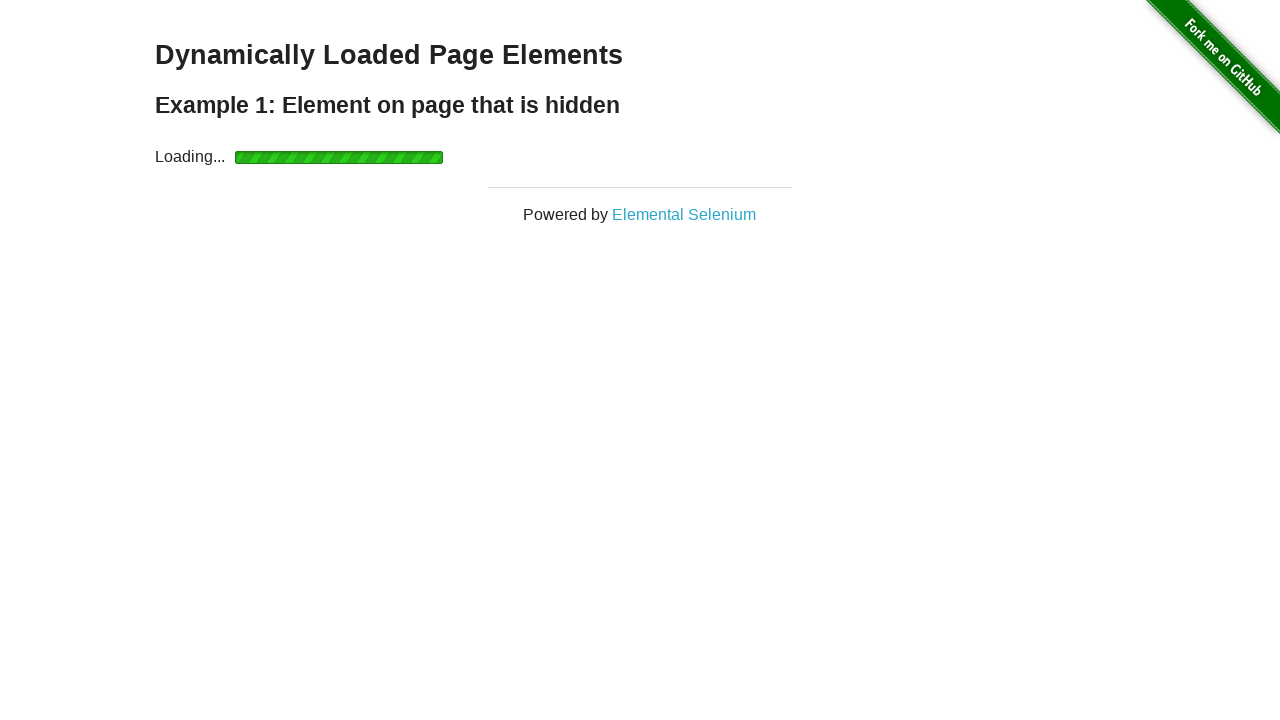

Loading completed and 'Hello World!' text became visible
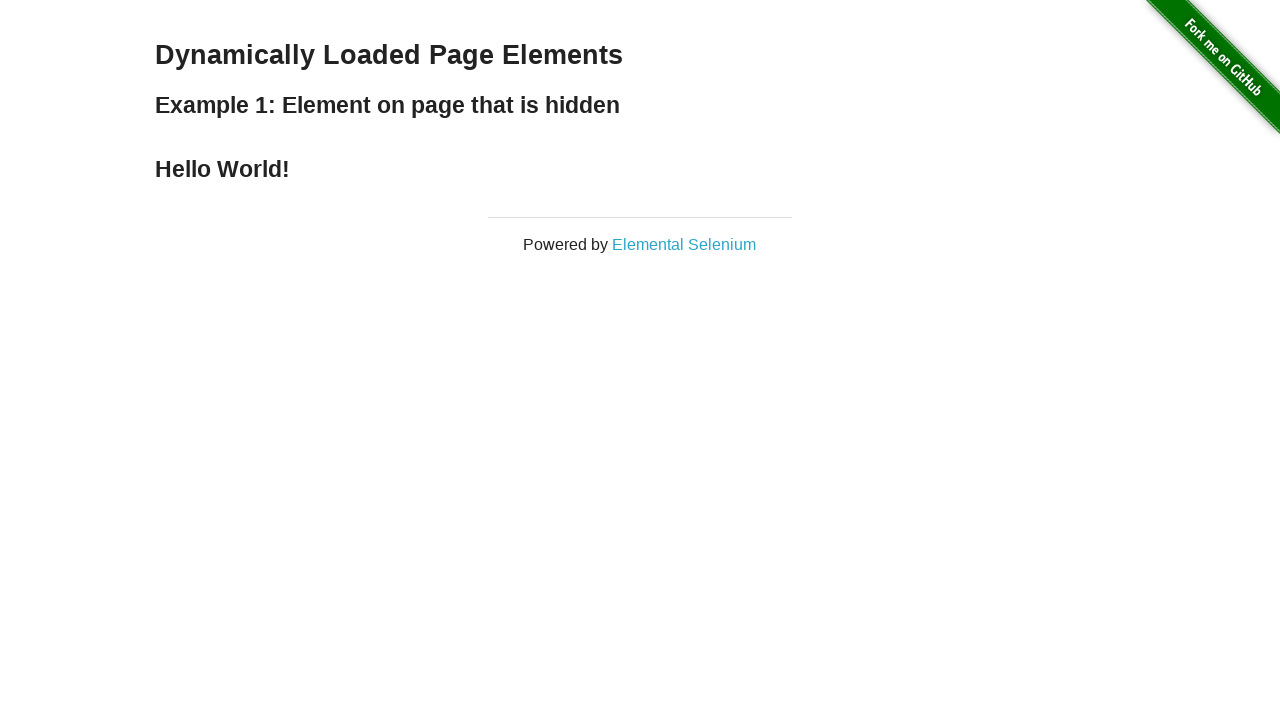

Verified that the text content equals 'Hello World!'
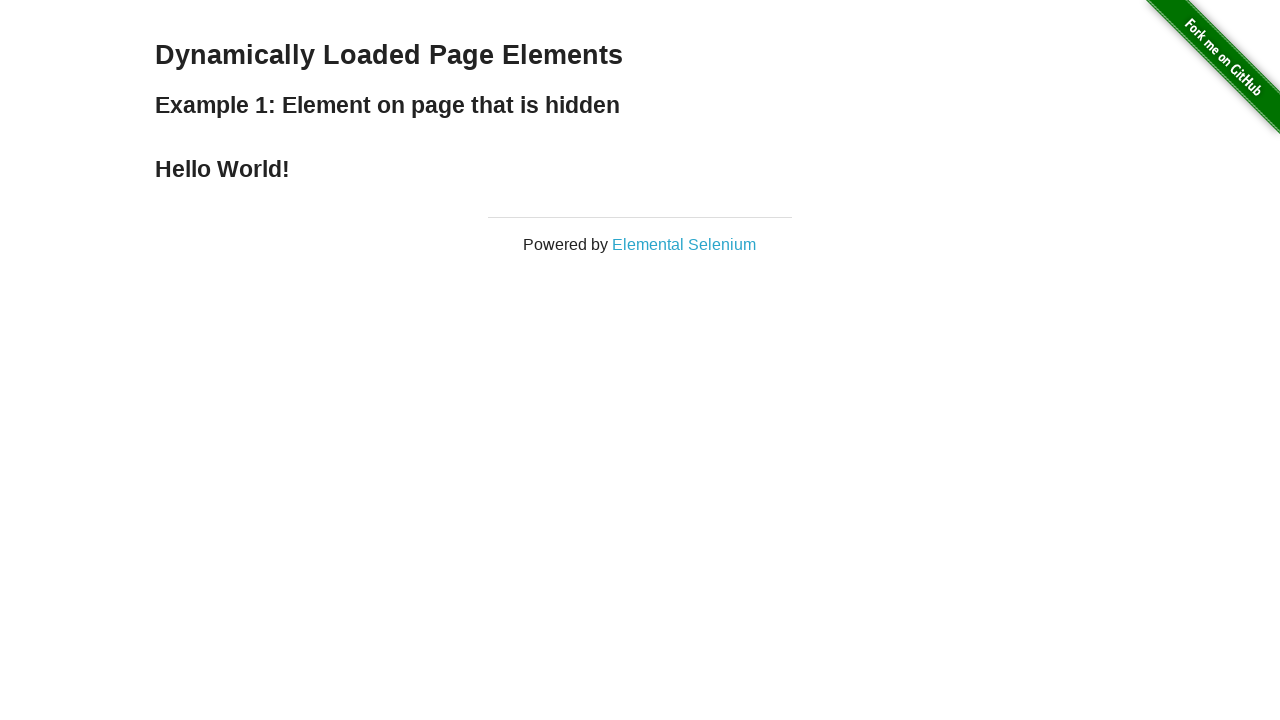

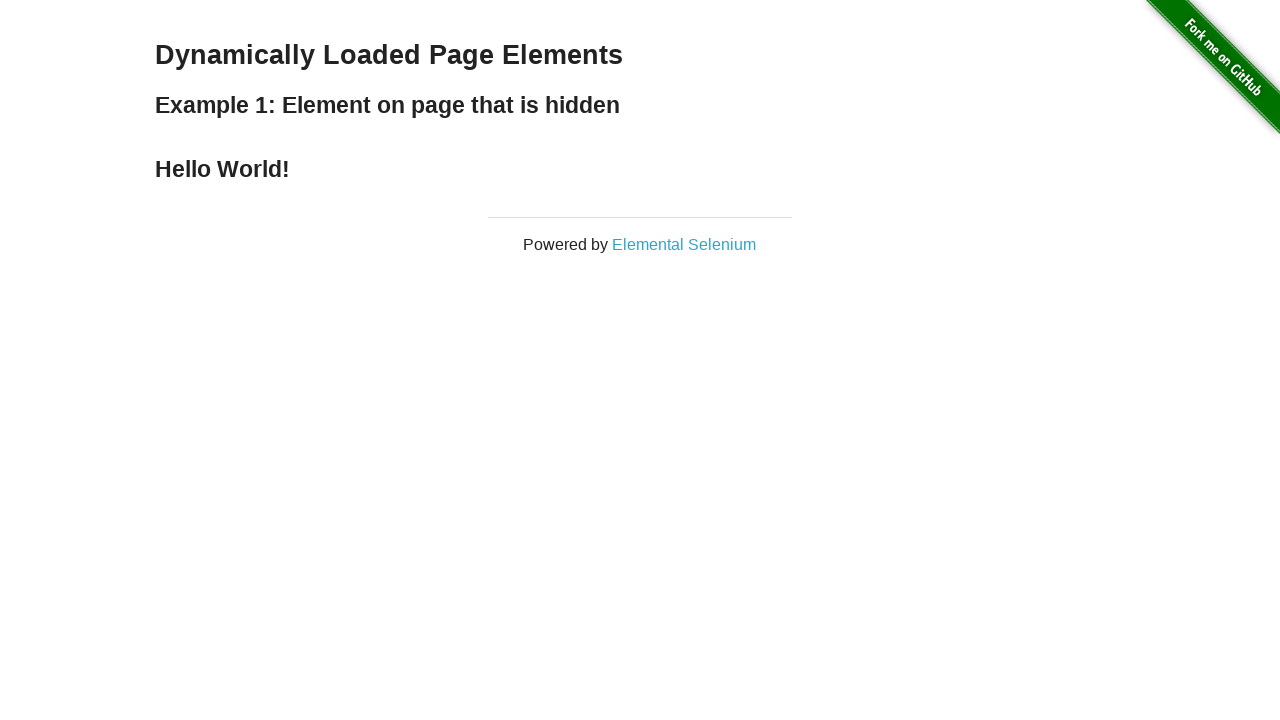